Tests multiple checkboxes by navigating to checkbox page, selecting multiple checkboxes and submitting the form

Starting URL: https://www.qa-practice.com/elements/input/simple

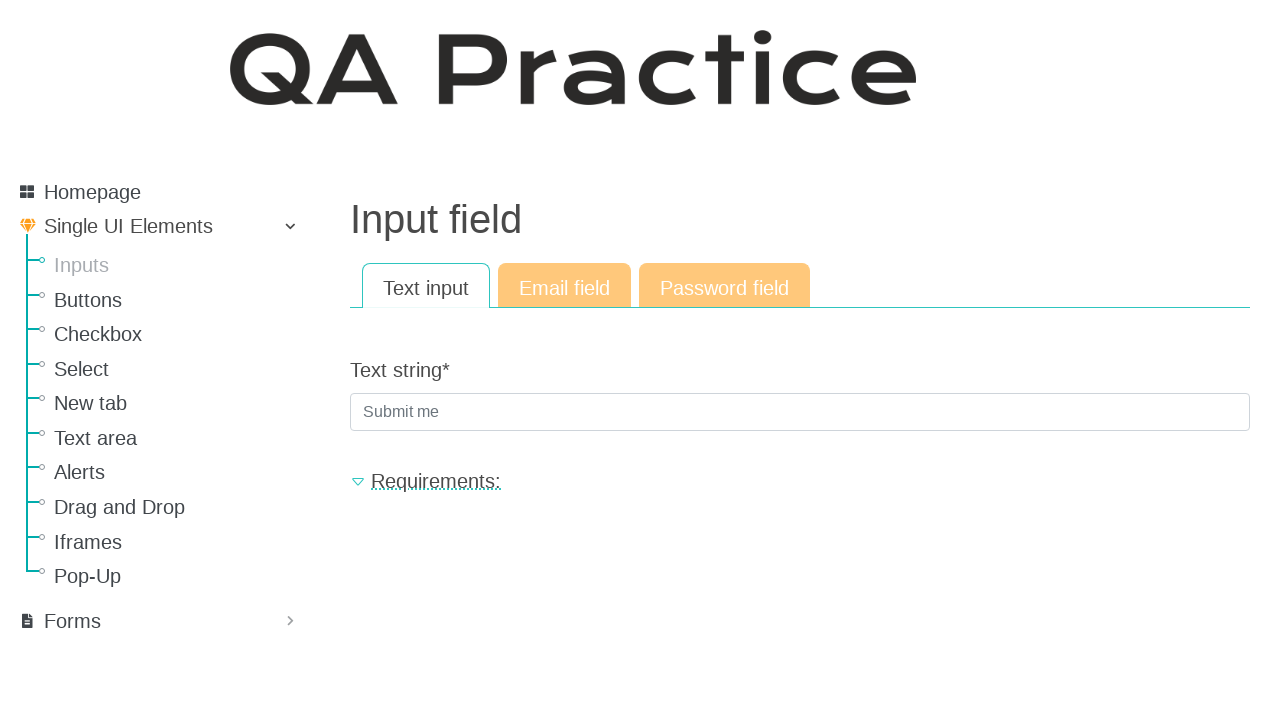

Clicked on checkbox section link at (180, 334) on a[href="/elements/checkbox"]
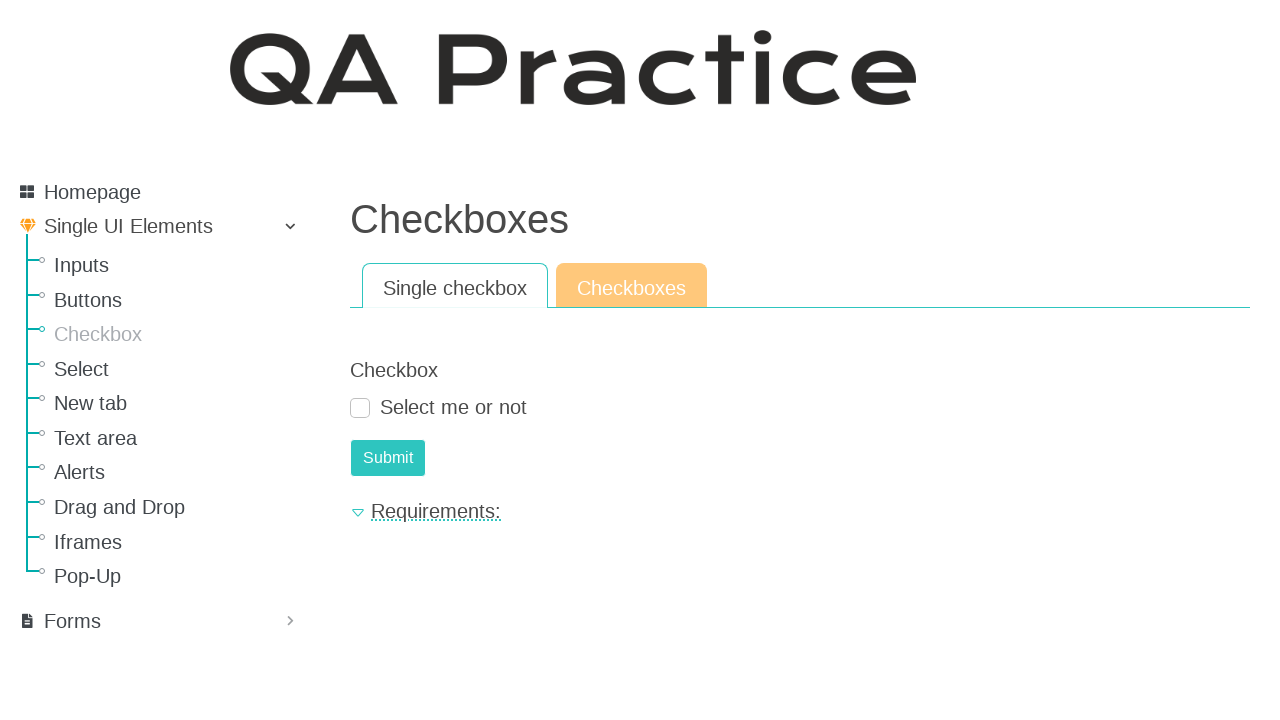

Navigated to multiple checkboxes page at (632, 286) on a[href="/elements/checkbox/mult_checkbox"]
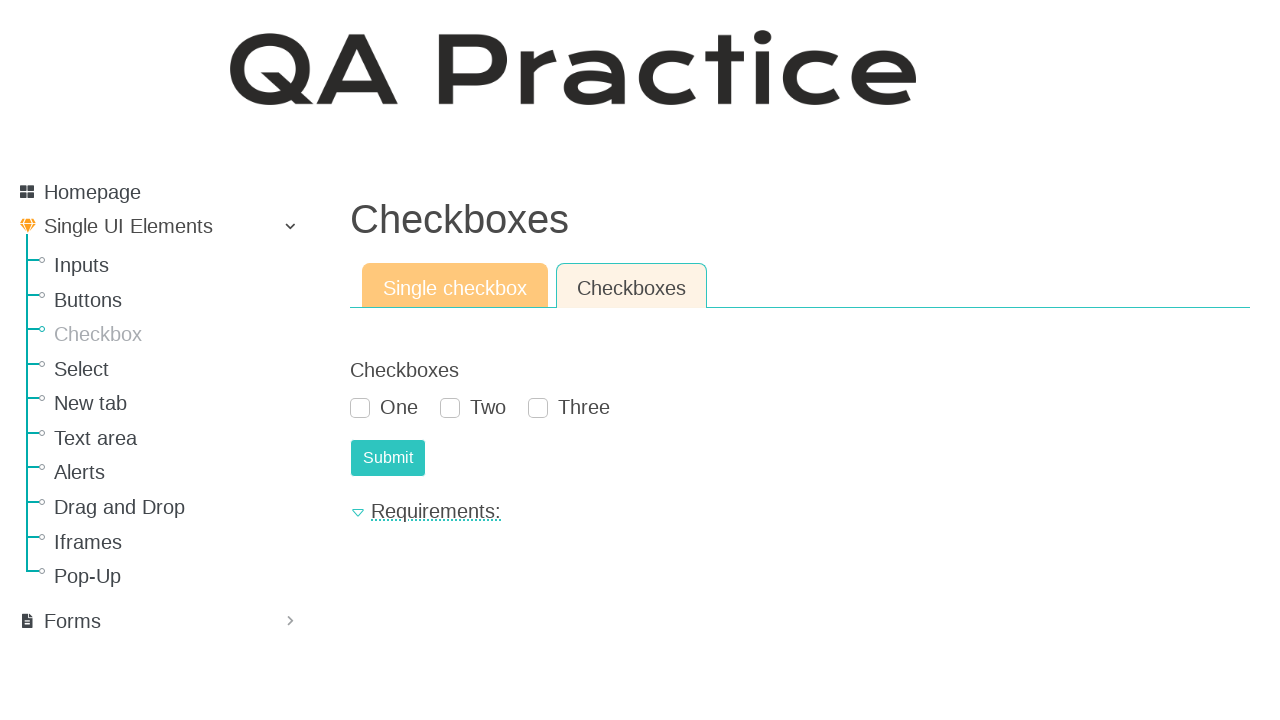

Selected first checkbox at (360, 408) on #id_checkboxes_0
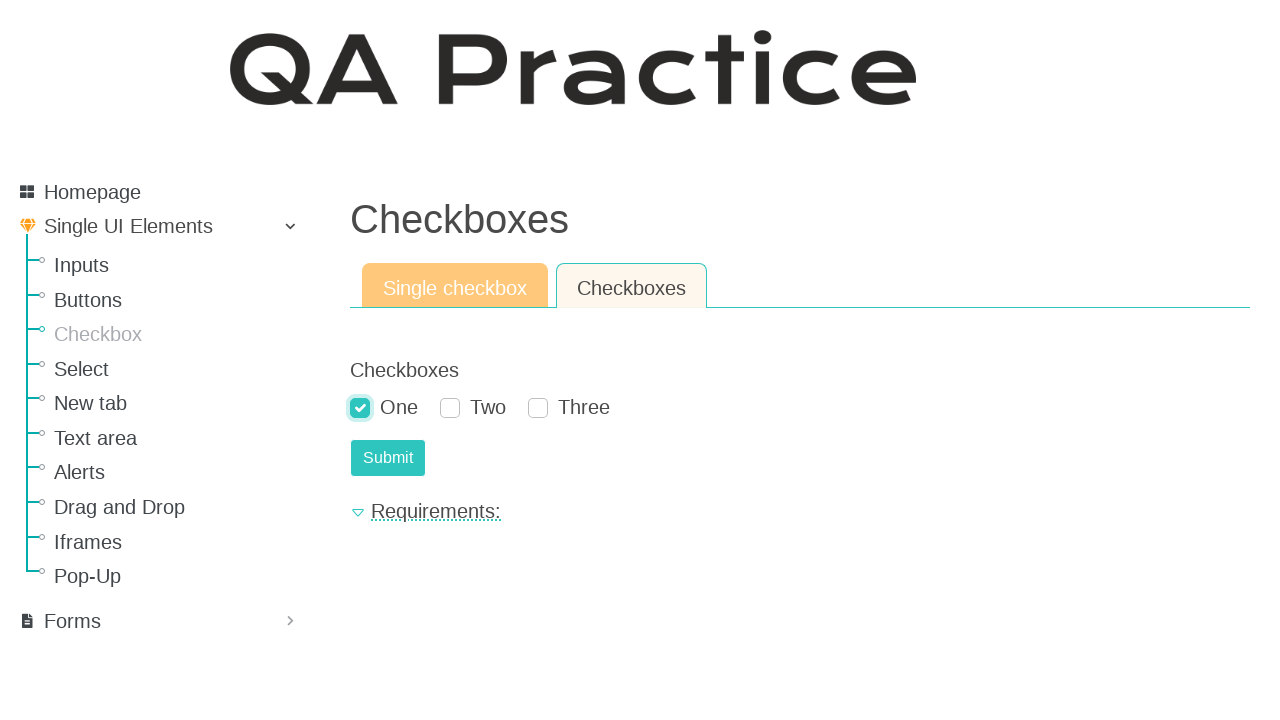

Selected second checkbox at (450, 408) on #id_checkboxes_1
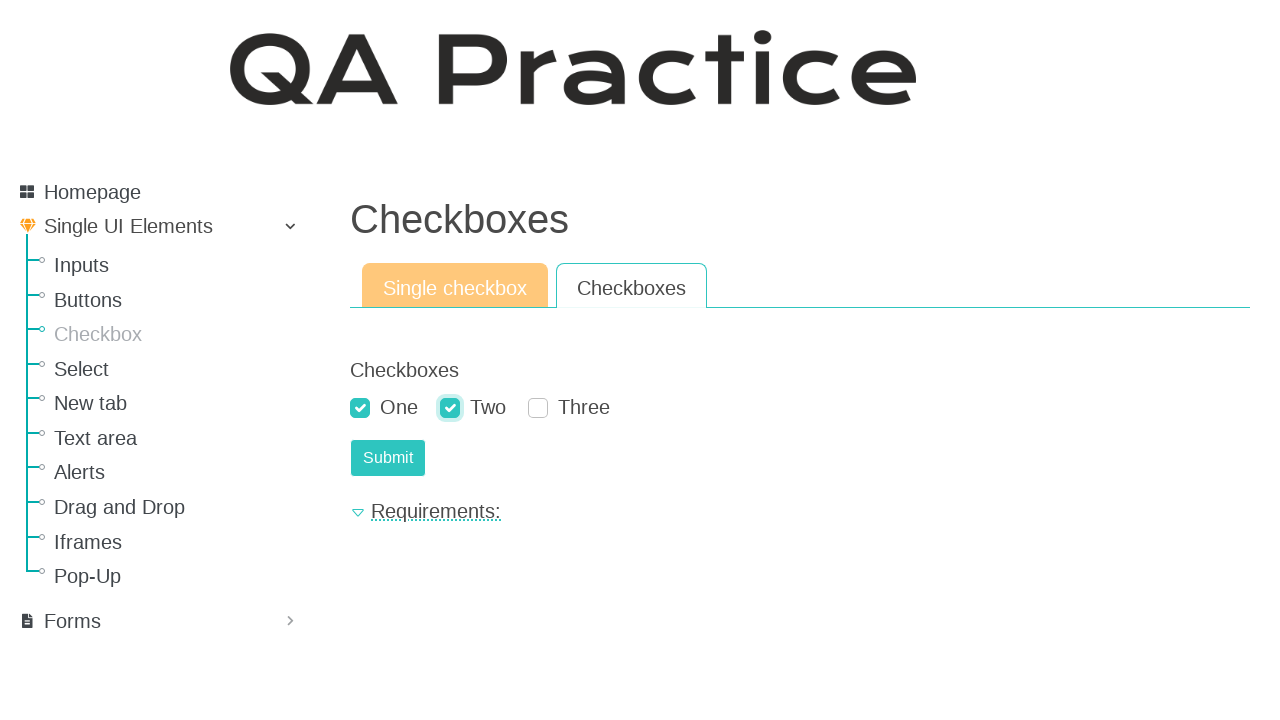

Selected third checkbox at (538, 408) on #id_checkboxes_2
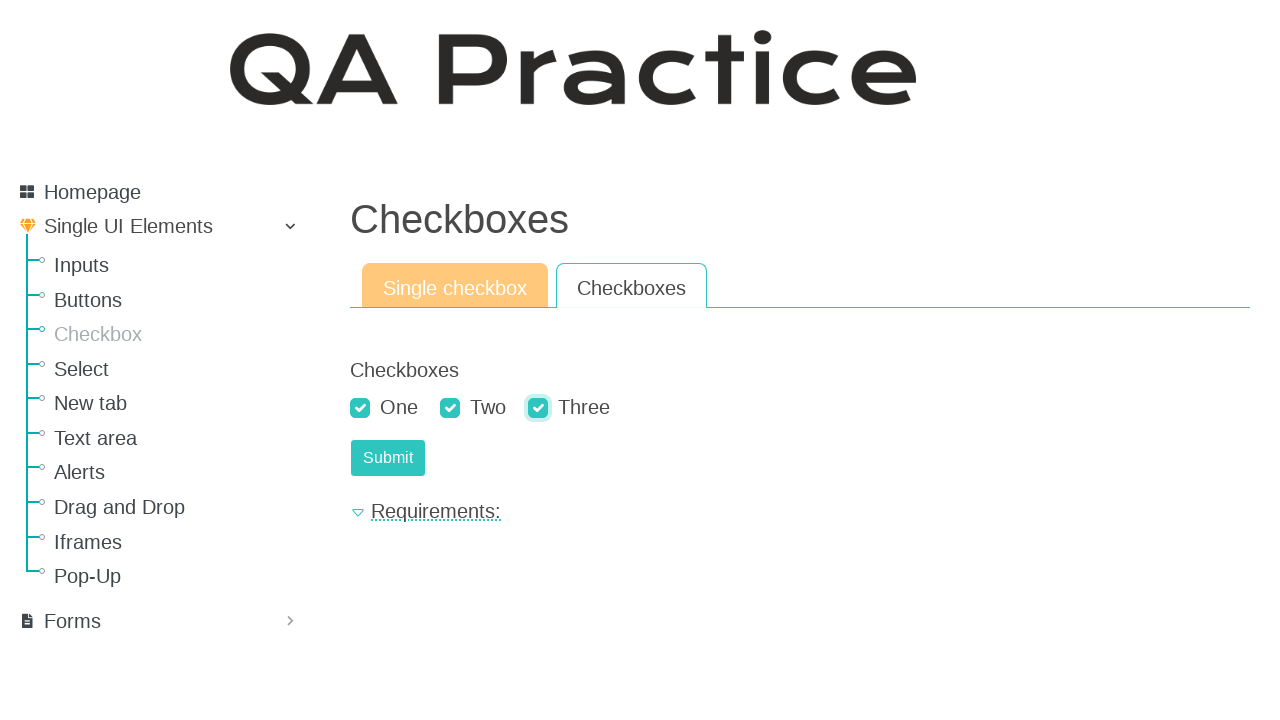

Submitted the form with all three checkboxes selected at (388, 458) on #submit-id-submit
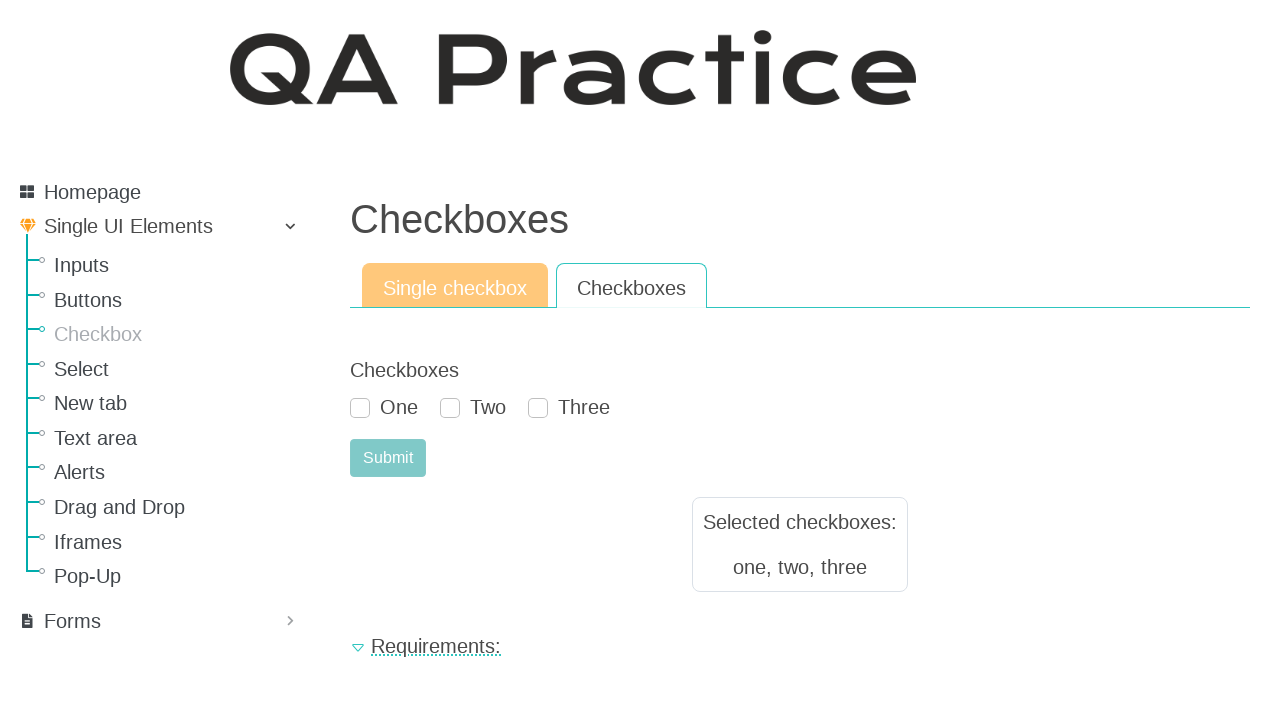

Form submission result text appeared
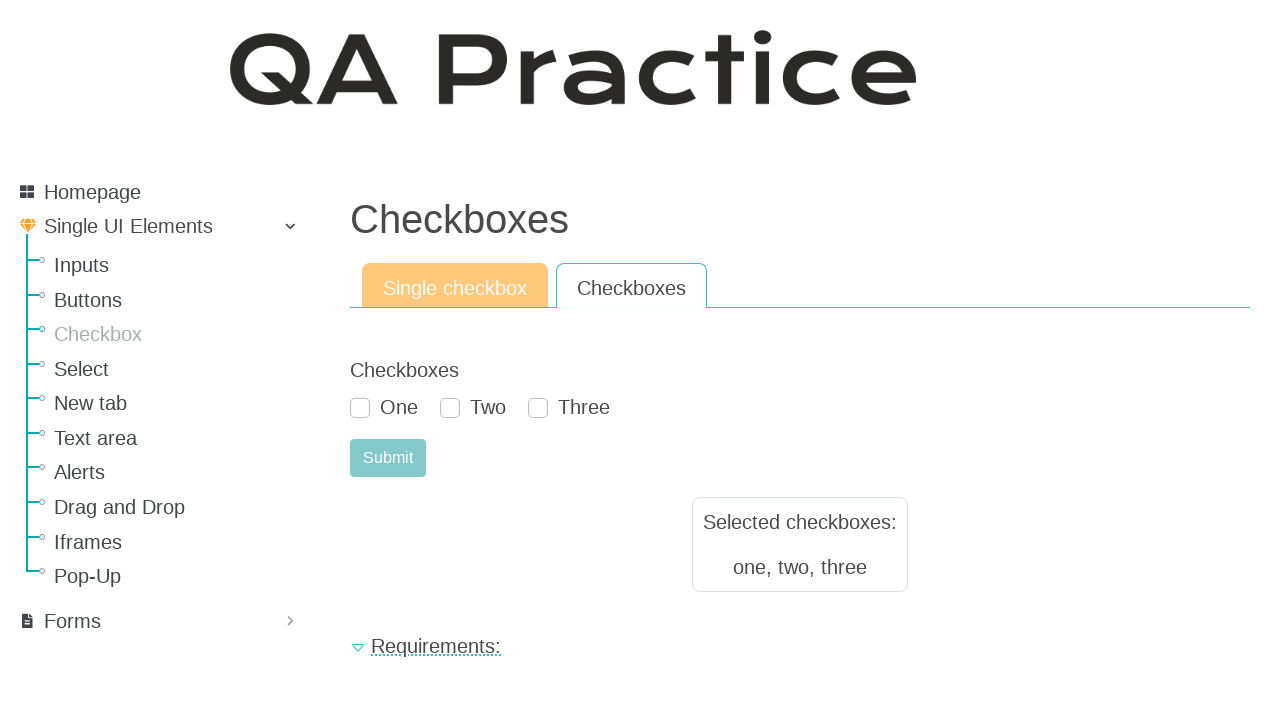

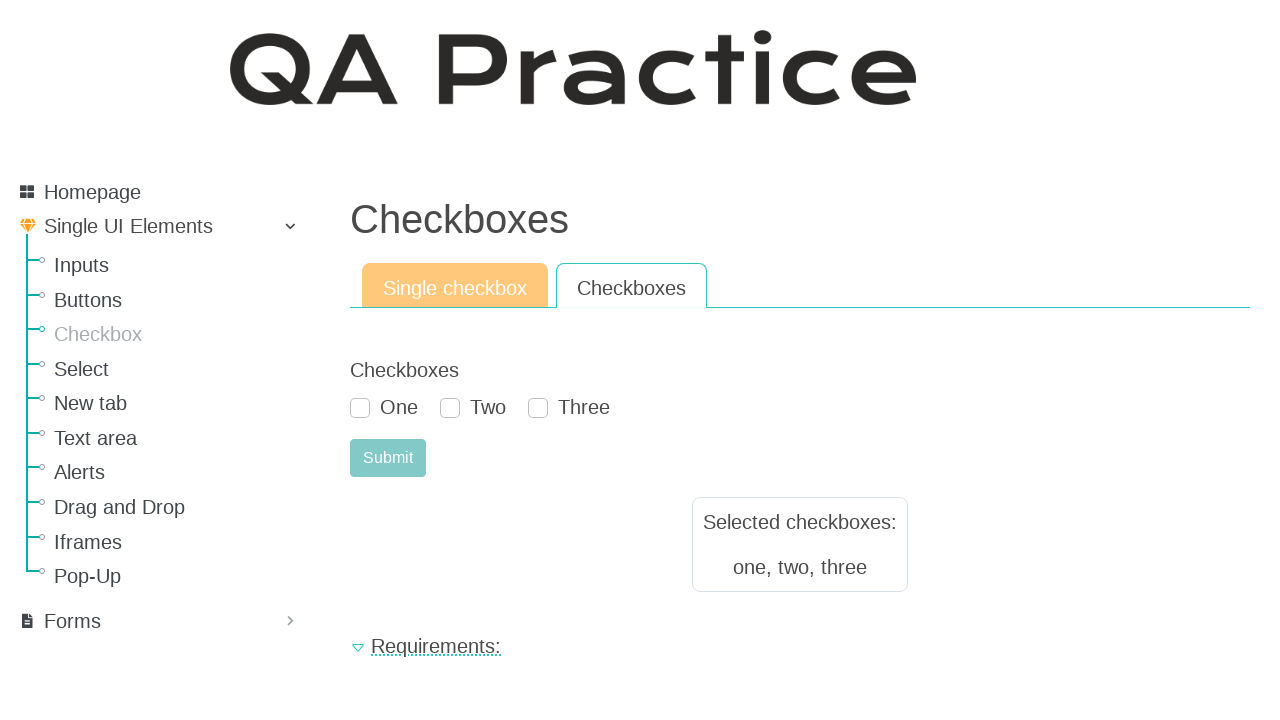